Fills out a form with various fields and submits it to verify field validation through background colors

Starting URL: https://bonigarcia.dev/selenium-webdriver-java/data-types.html

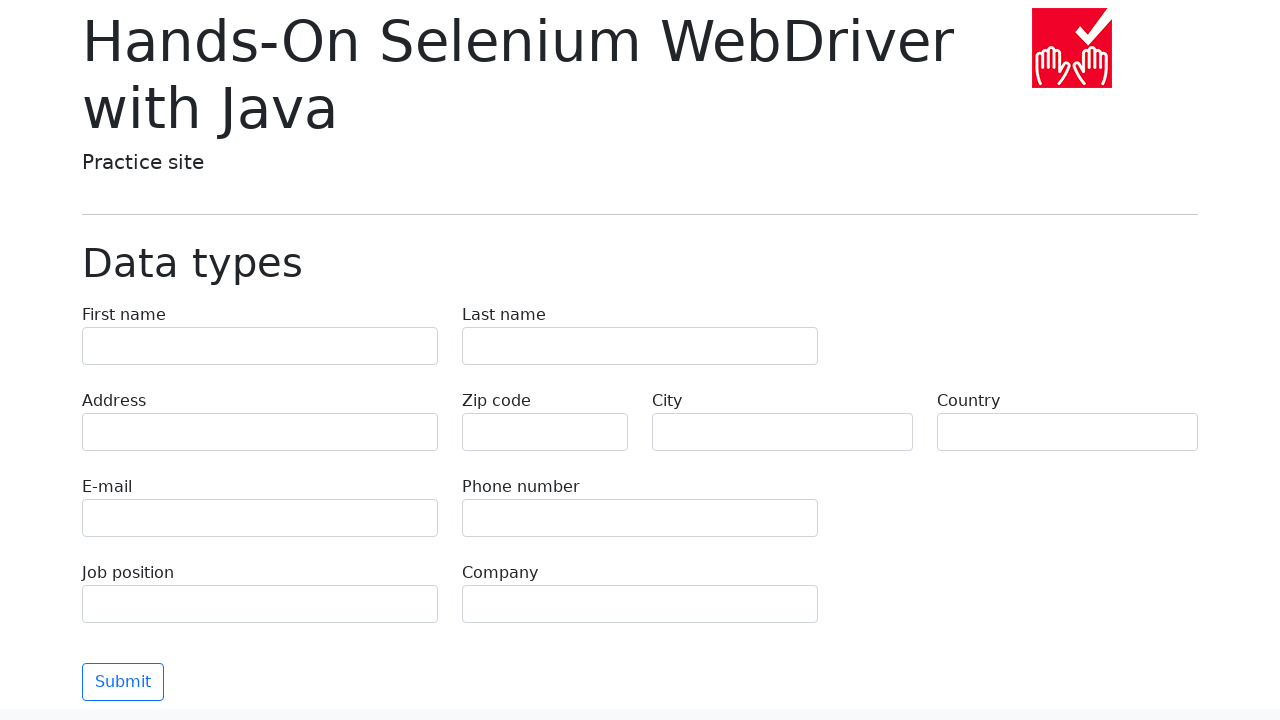

Filled first-name field with 'Vera' on [name='first-name']
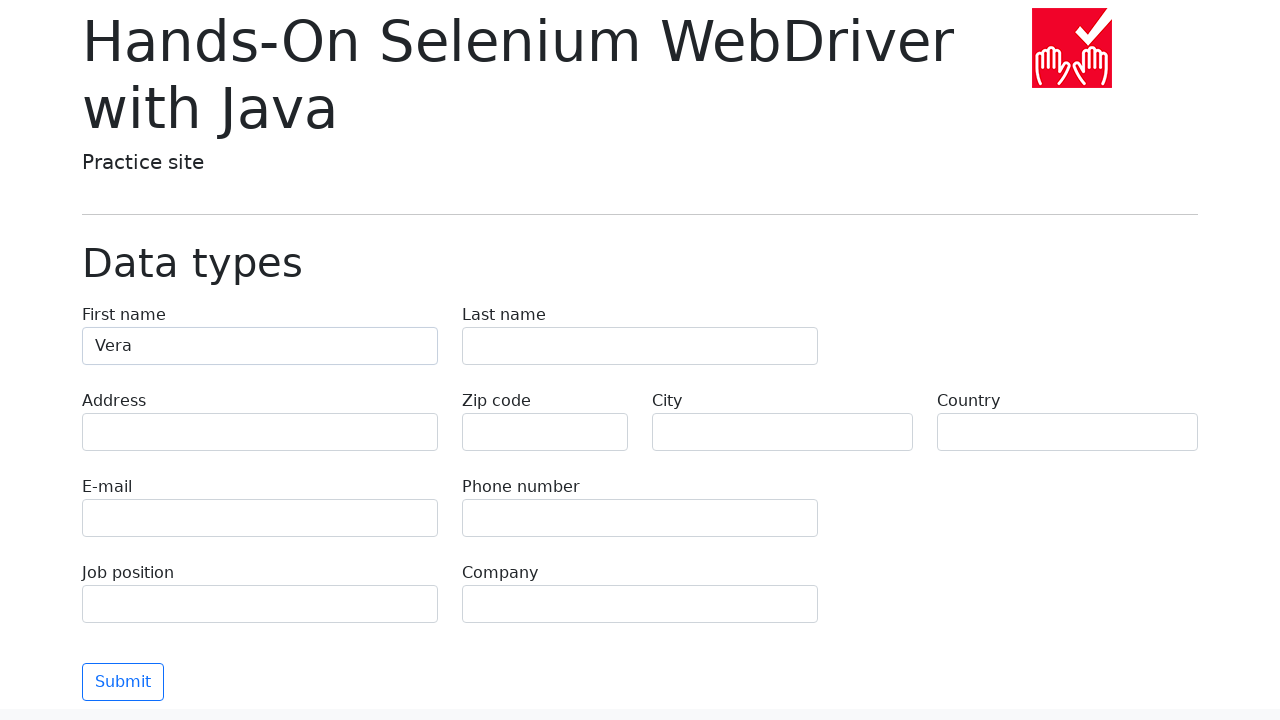

Filled last-name field with 'Makarova' on [name='last-name']
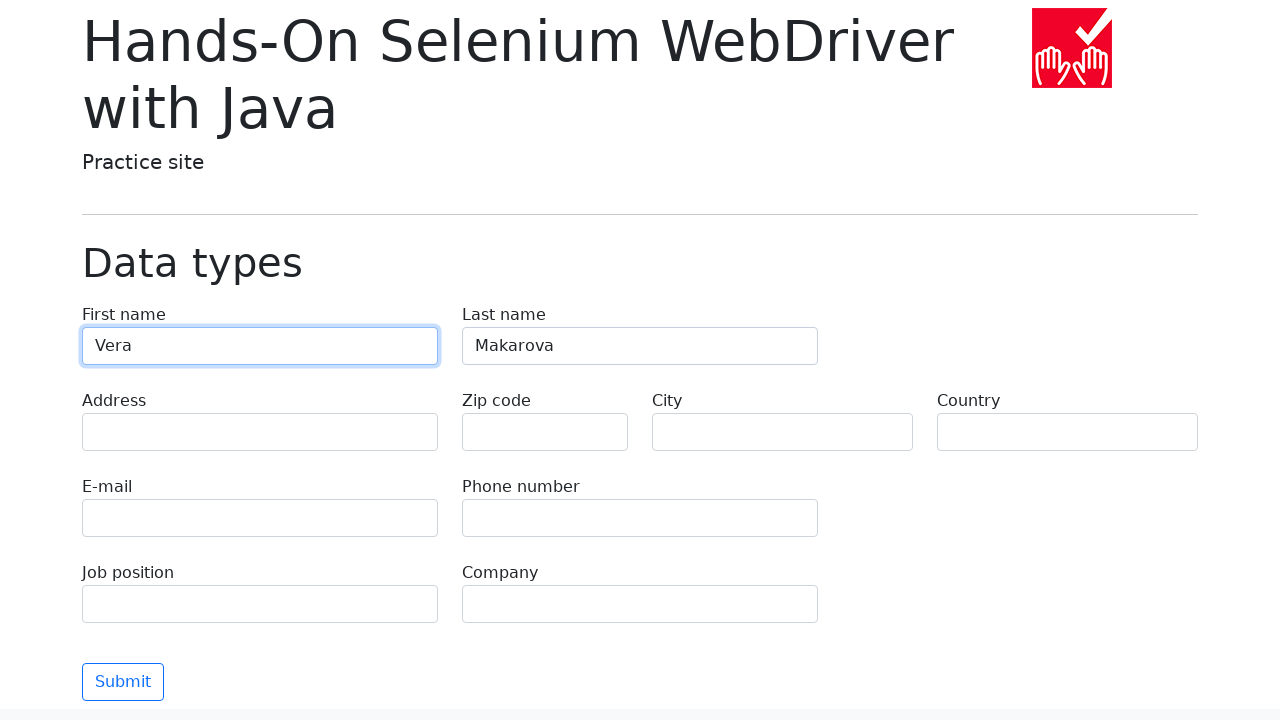

Filled address field with 'MyStreet 16, 42' on [name='address']
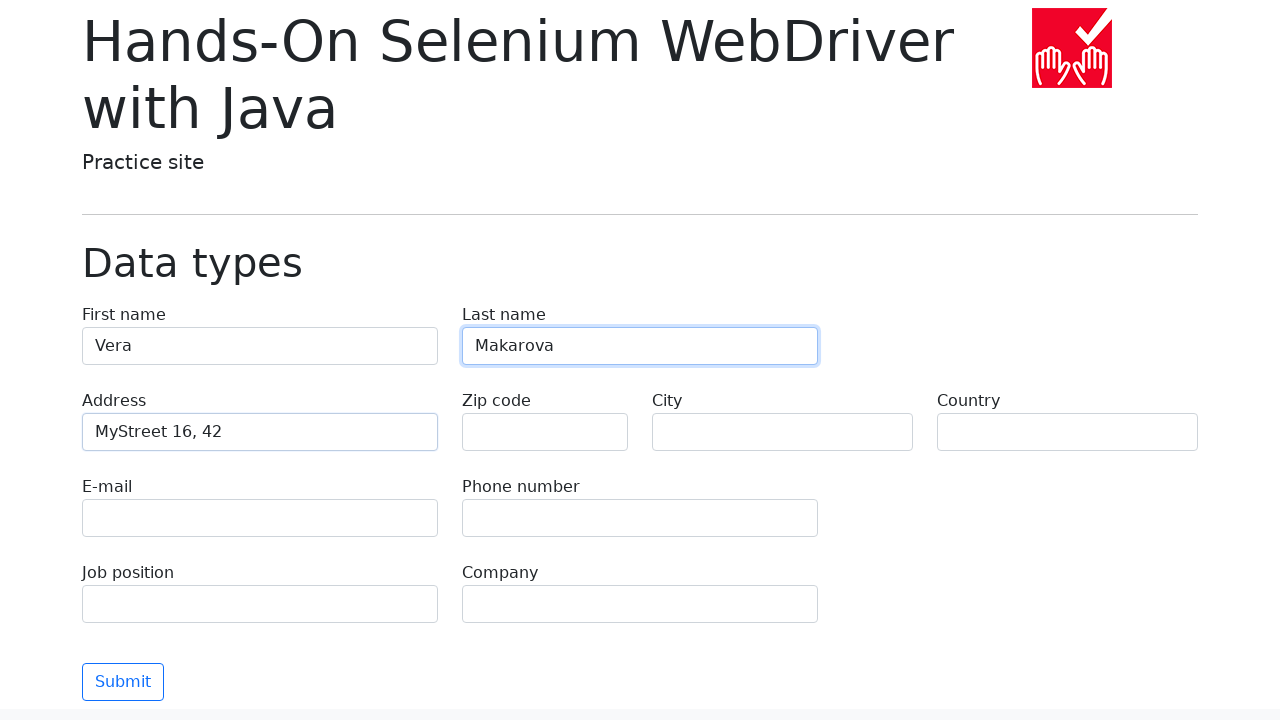

Filled city field with 'Krasnogorsk' on [name='city']
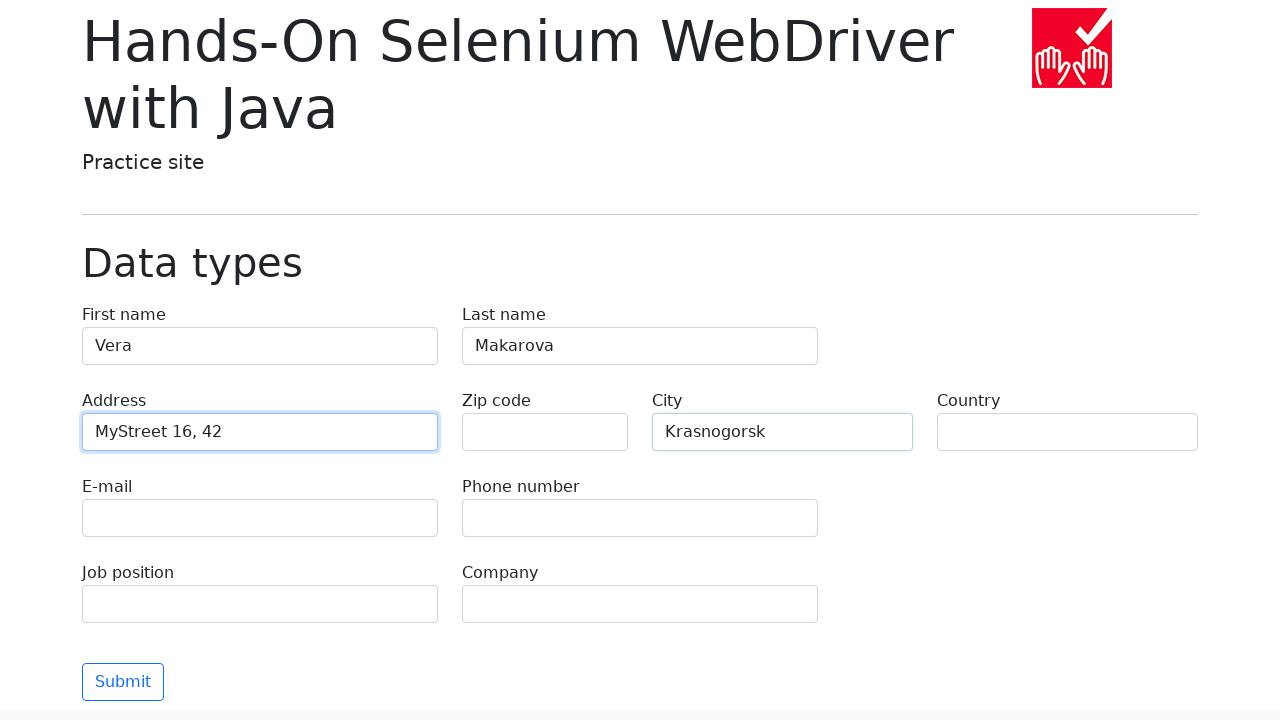

Filled country field with 'Russia' on [name='country']
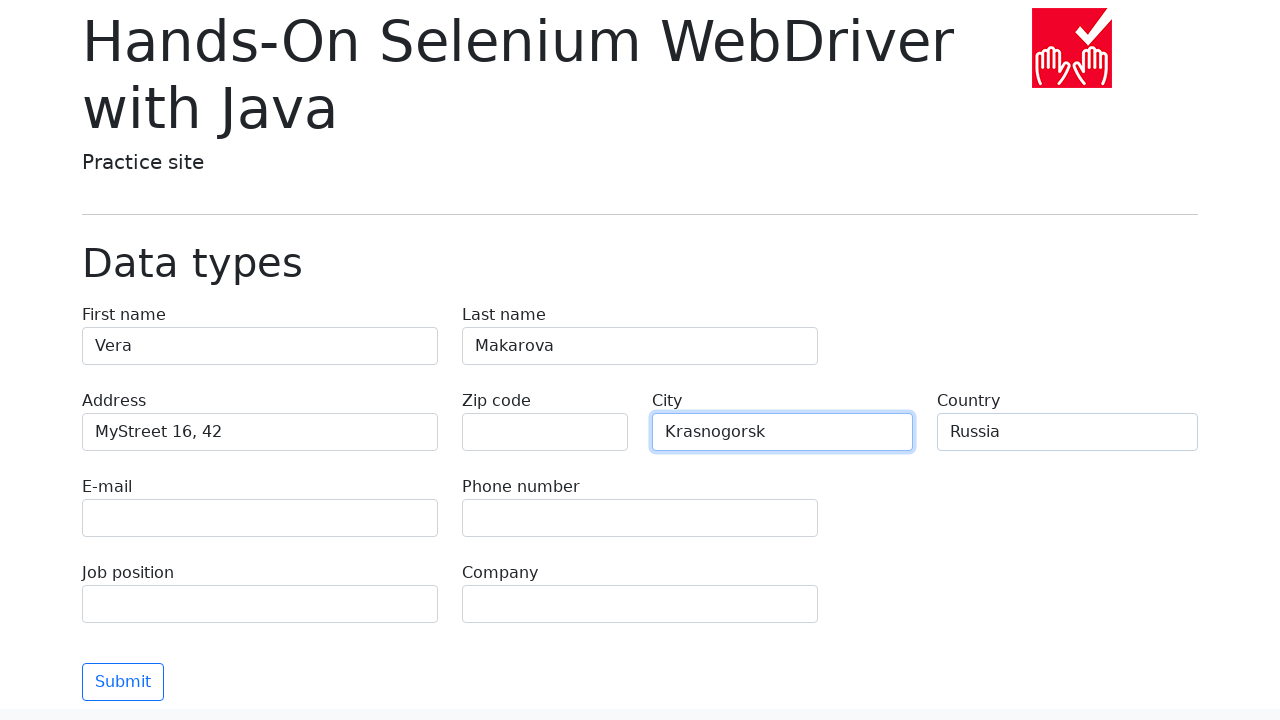

Filled job-position field with 'QA' on [name='job-position']
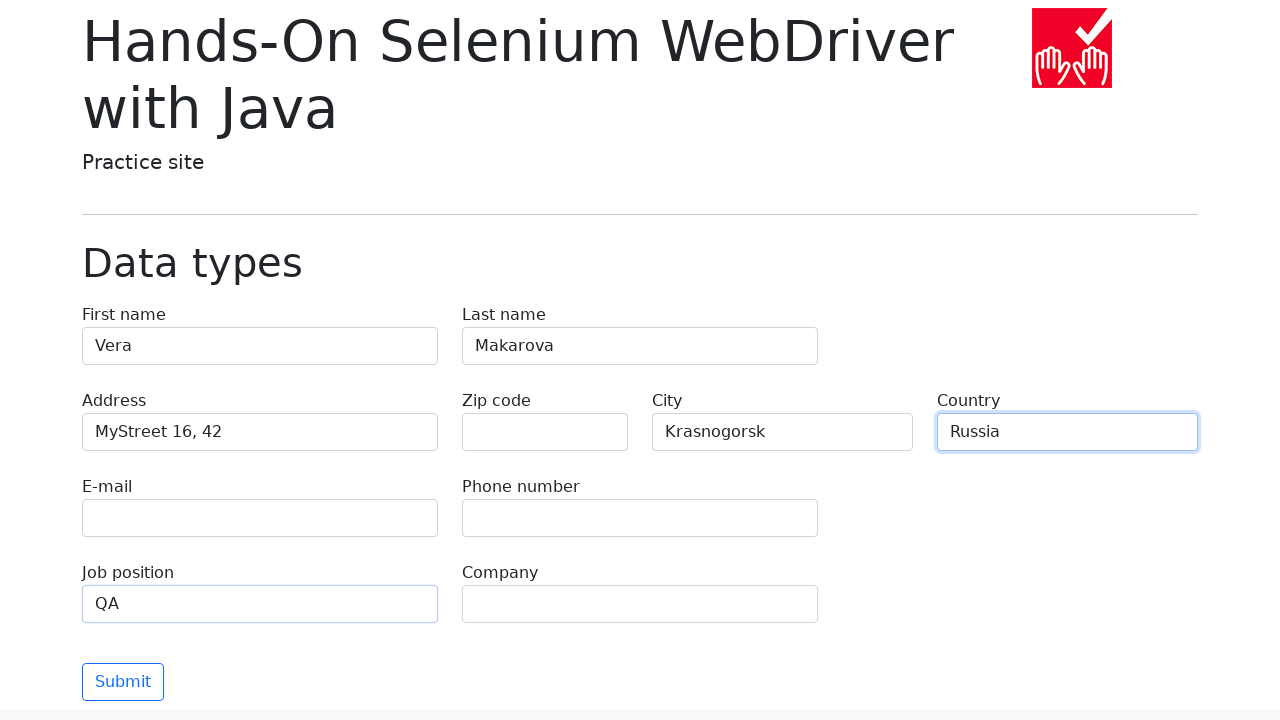

Filled company field with 'inno' on [name='company']
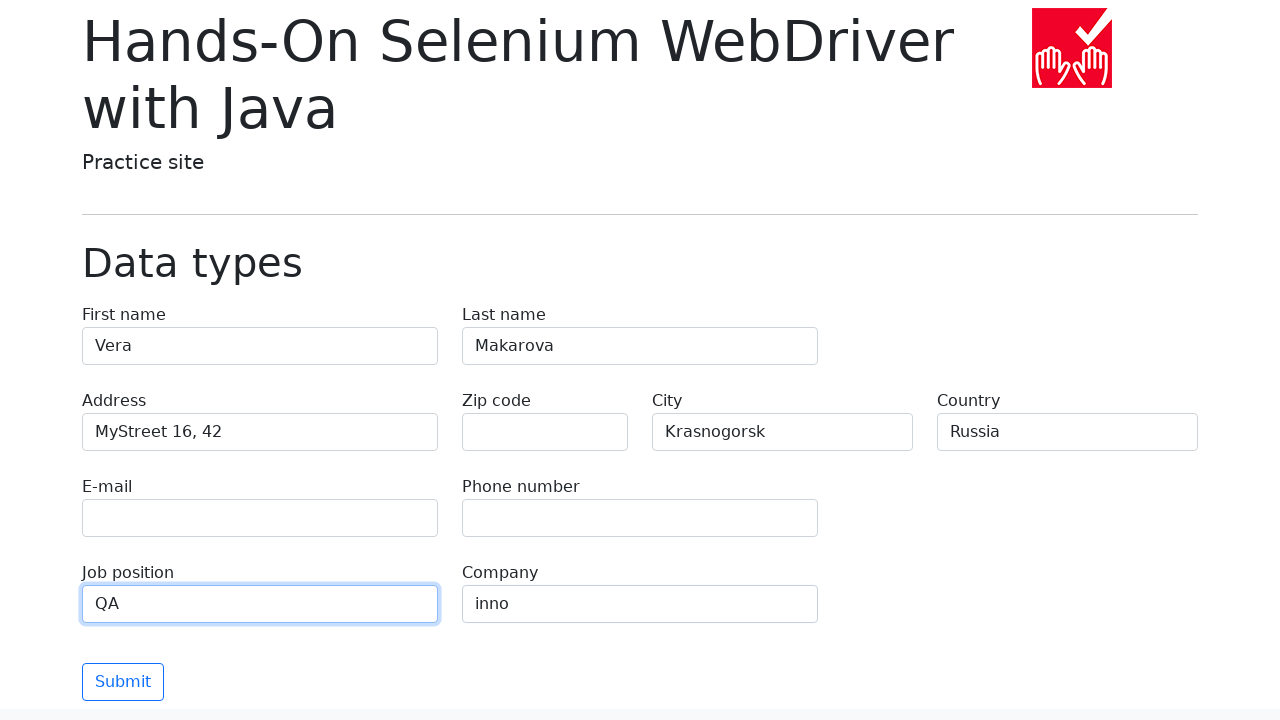

Clicked submit button to submit the form at (123, 682) on button
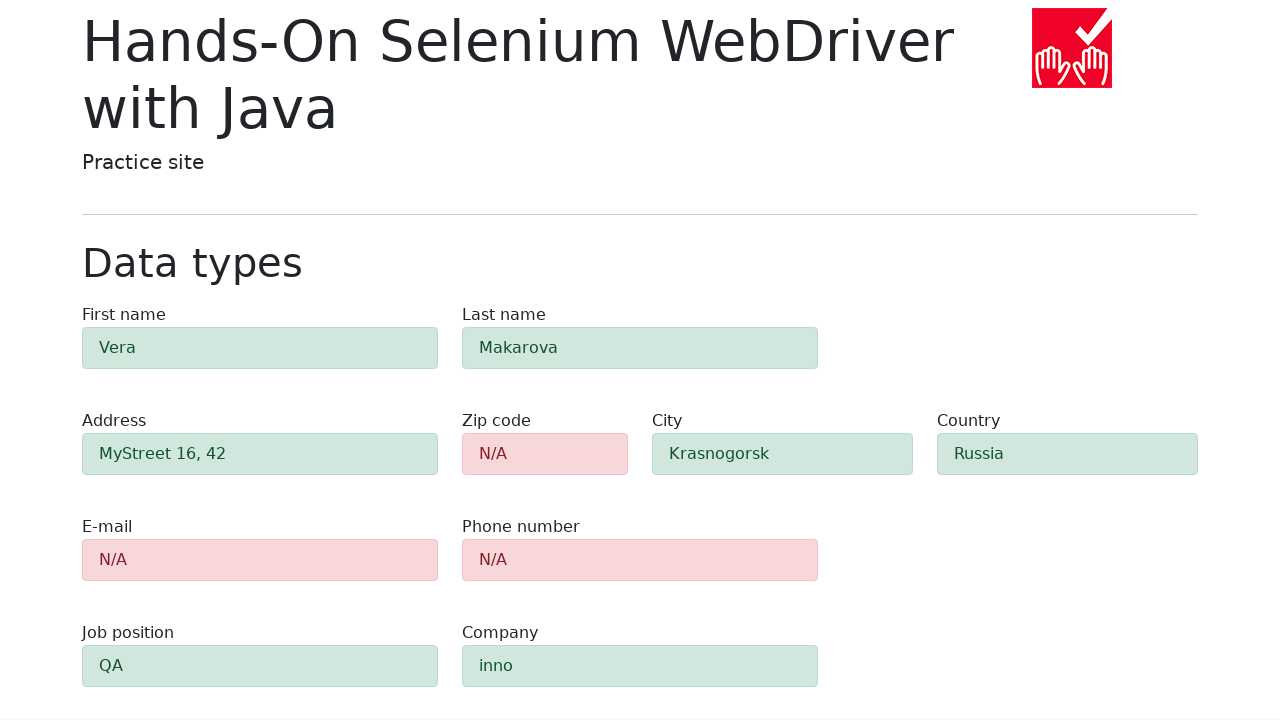

Waited 1000ms for form validation to complete
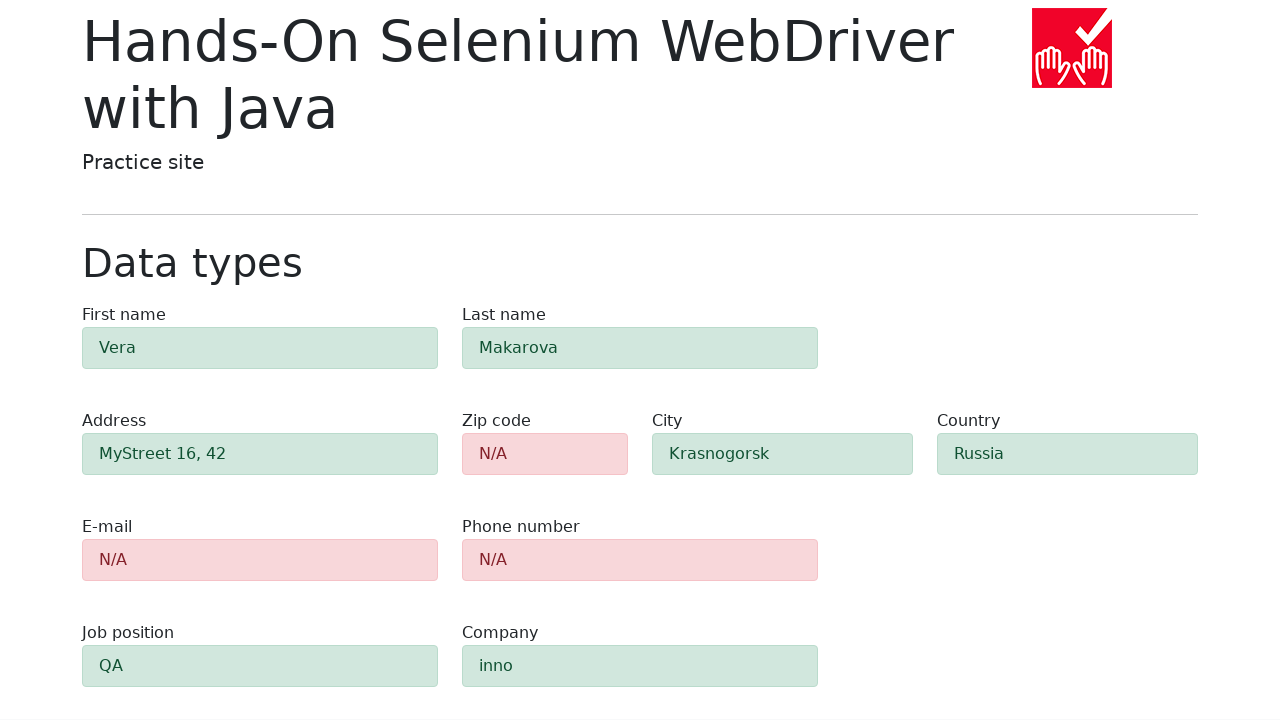

Retrieved background color of zip-code field
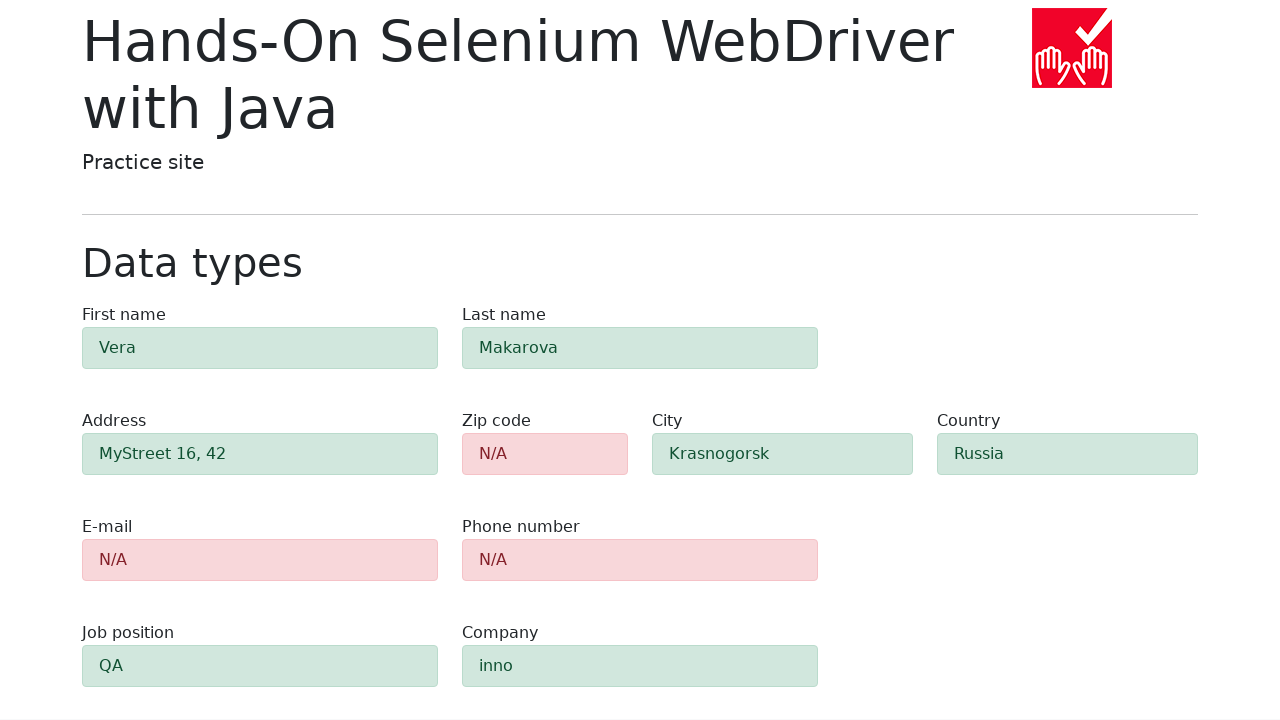

Verified zip-code field has error color rgb(248, 215, 218)
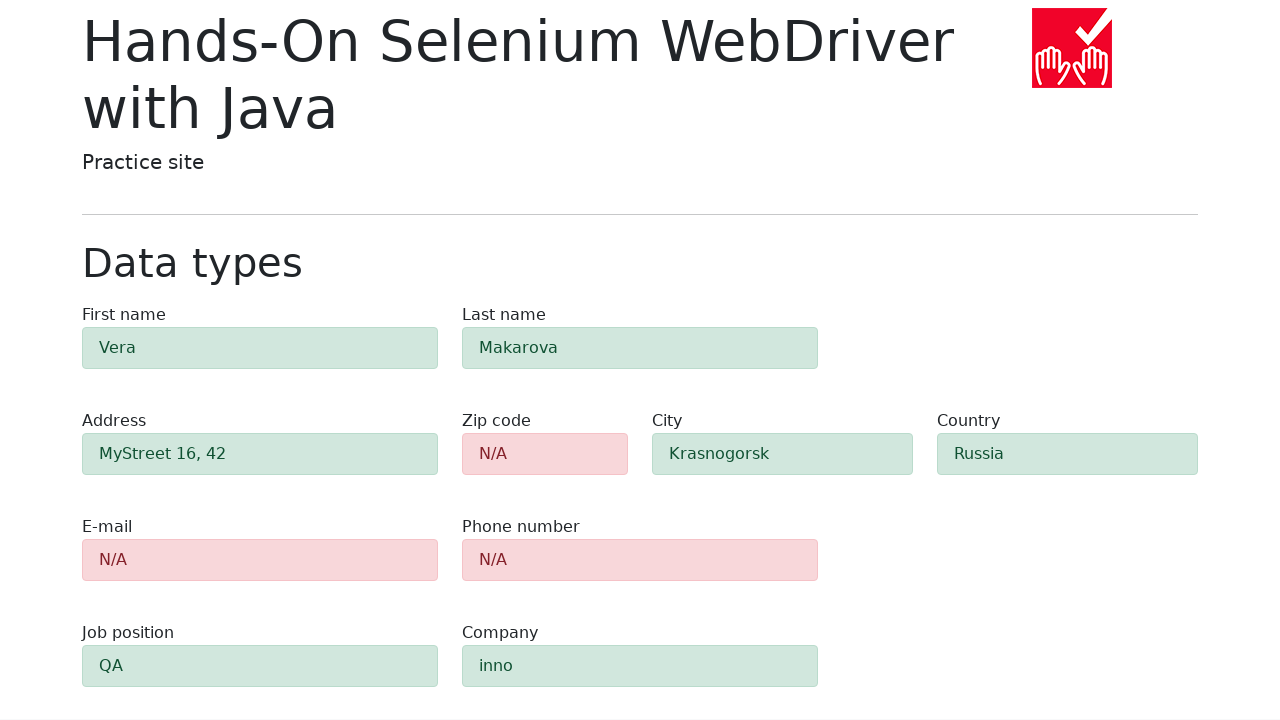

Retrieved background color of first-name field
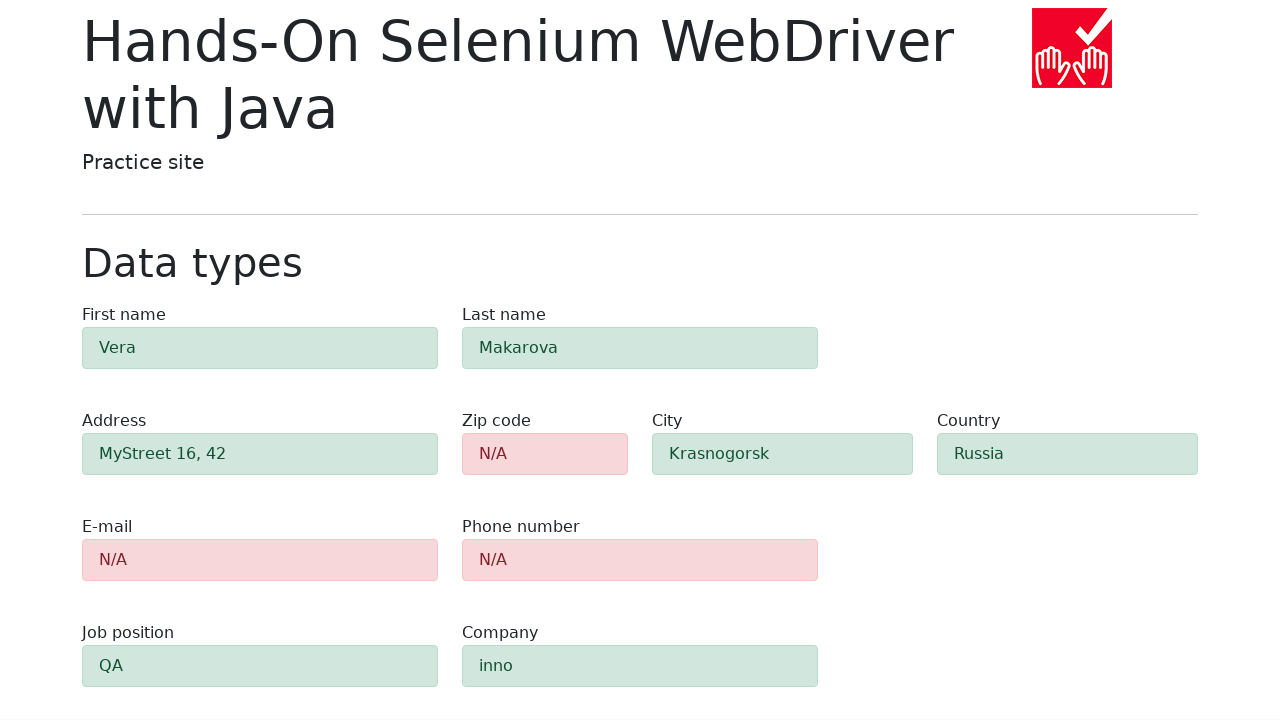

Verified first-name field has success color rgb(209, 231, 221)
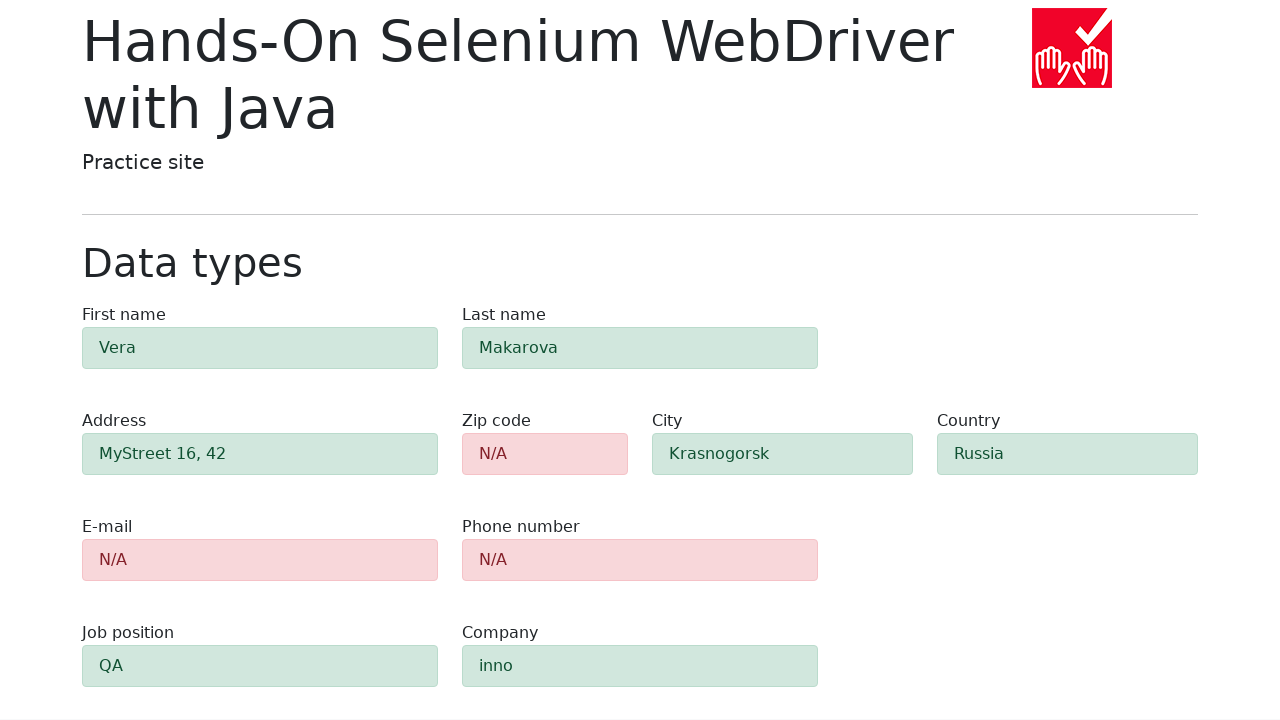

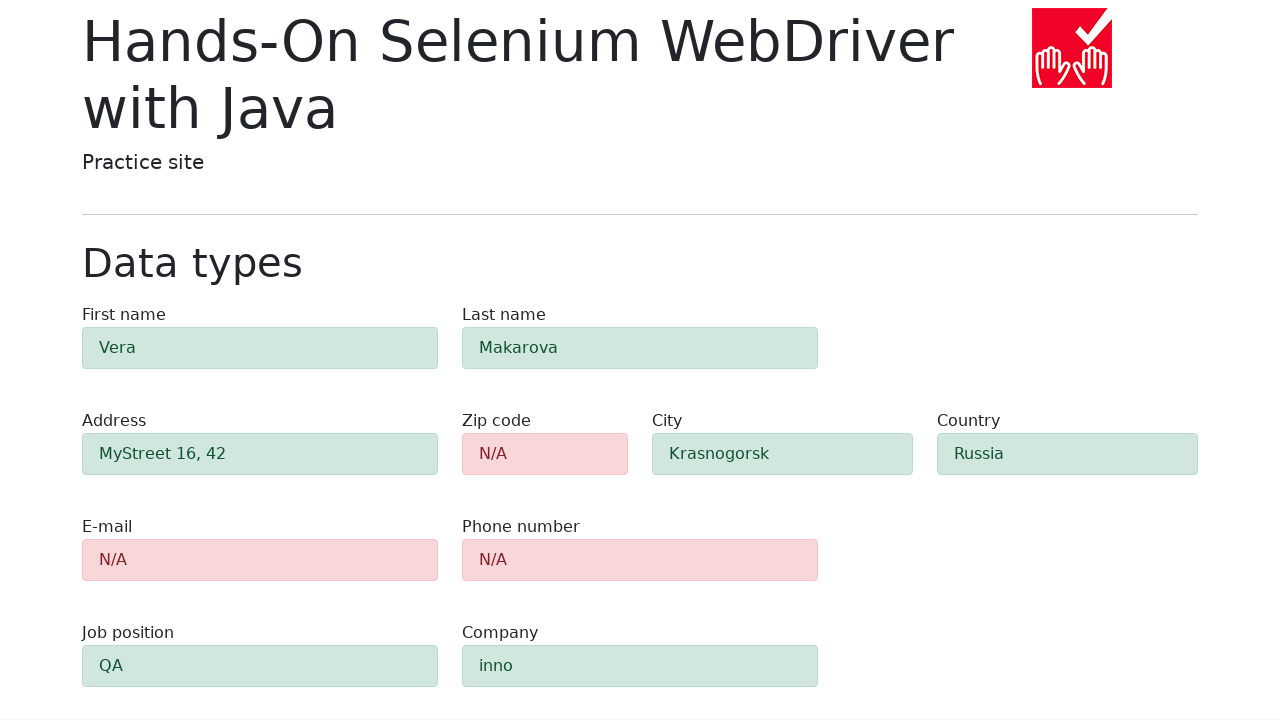